Tests dropdown selection functionality on OrangeHRM contact sales form by selecting country values using different approaches

Starting URL: https://www.orangehrm.com/en/contact-sales/

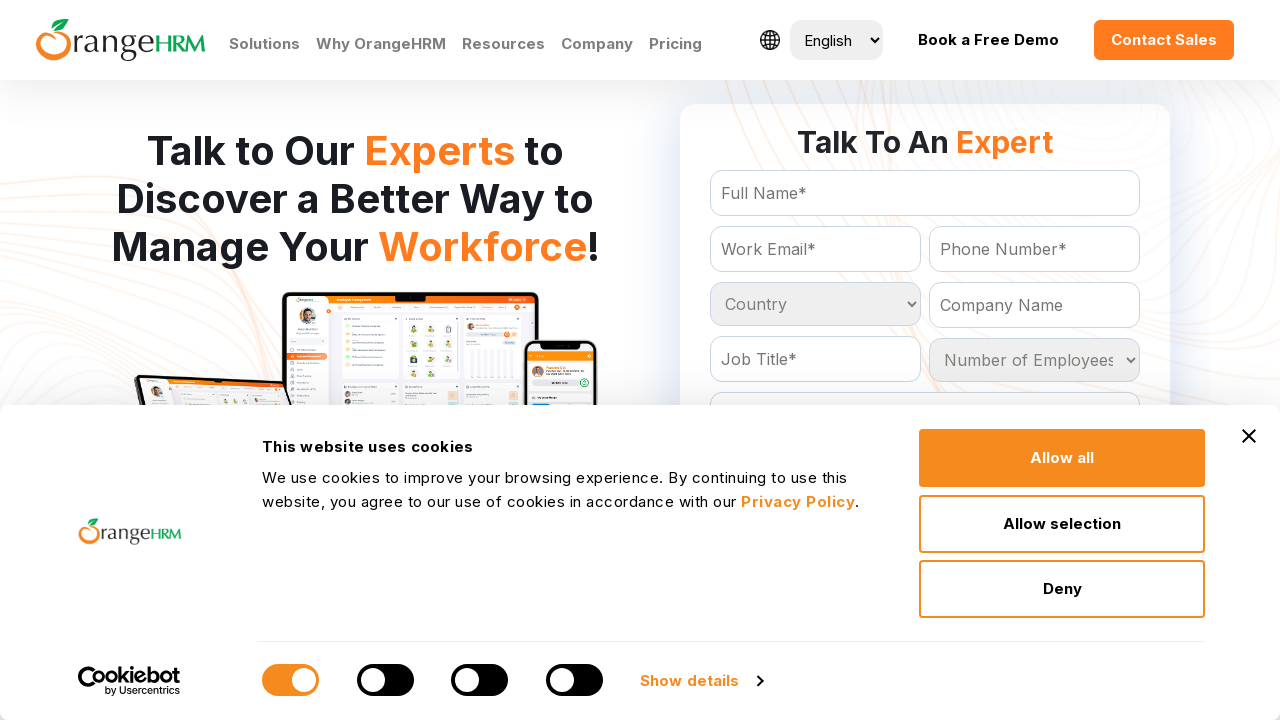

Navigated to OrangeHRM contact sales form
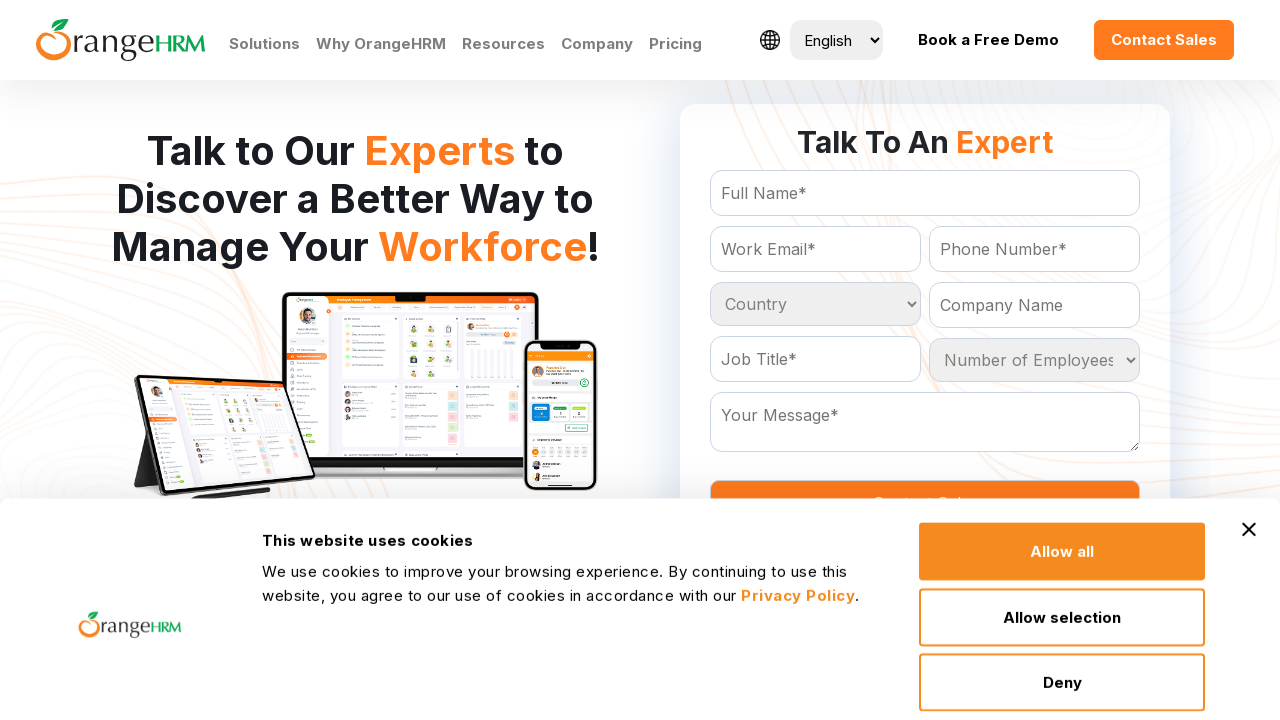

Located country dropdown options
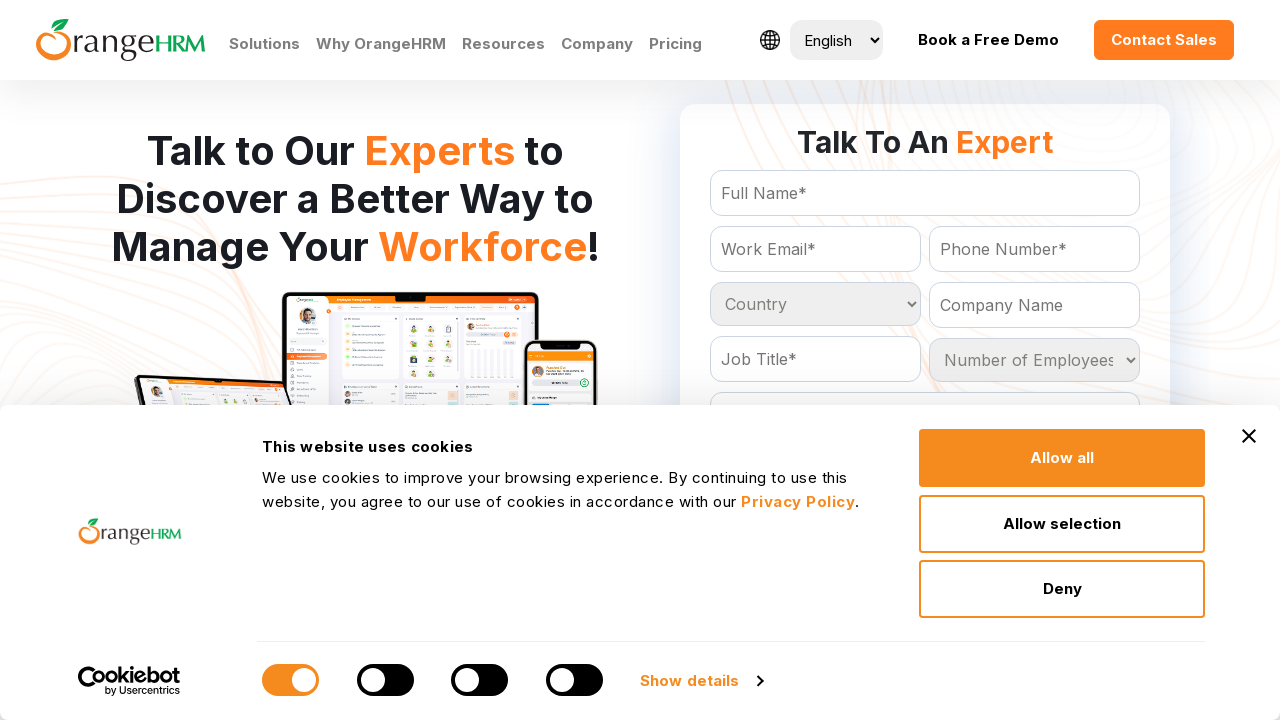

Located country dropdown options again
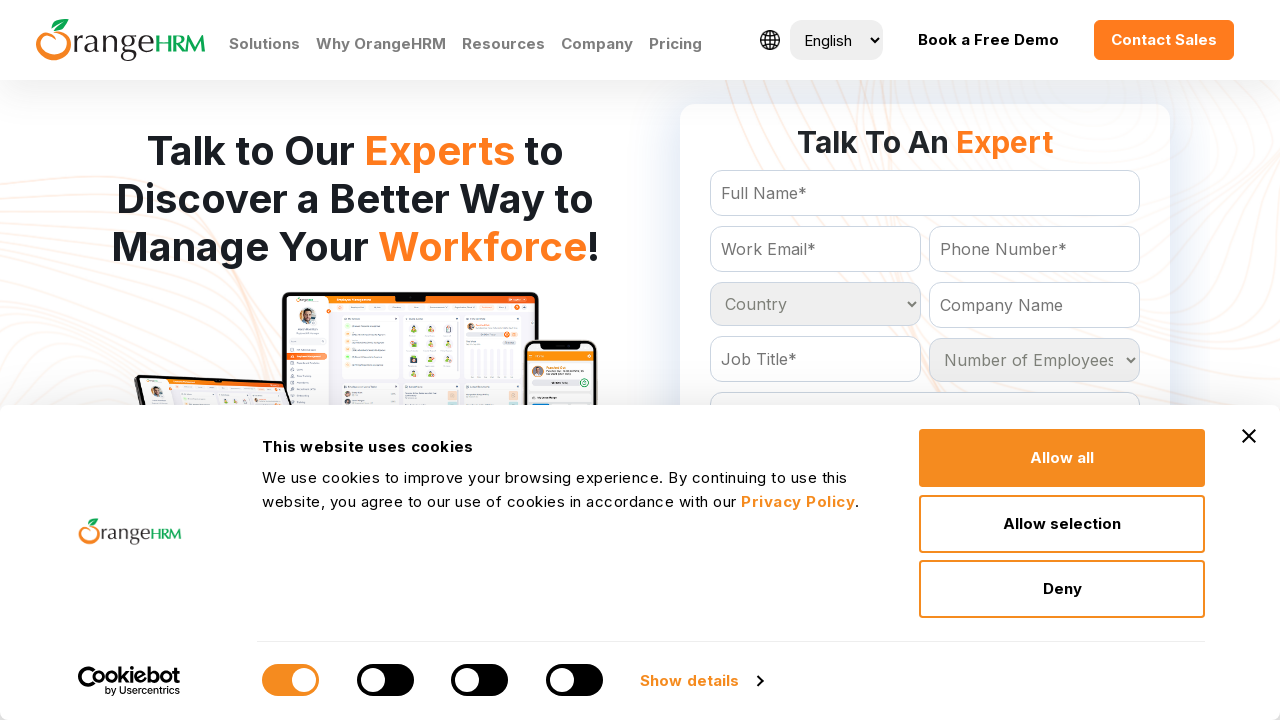

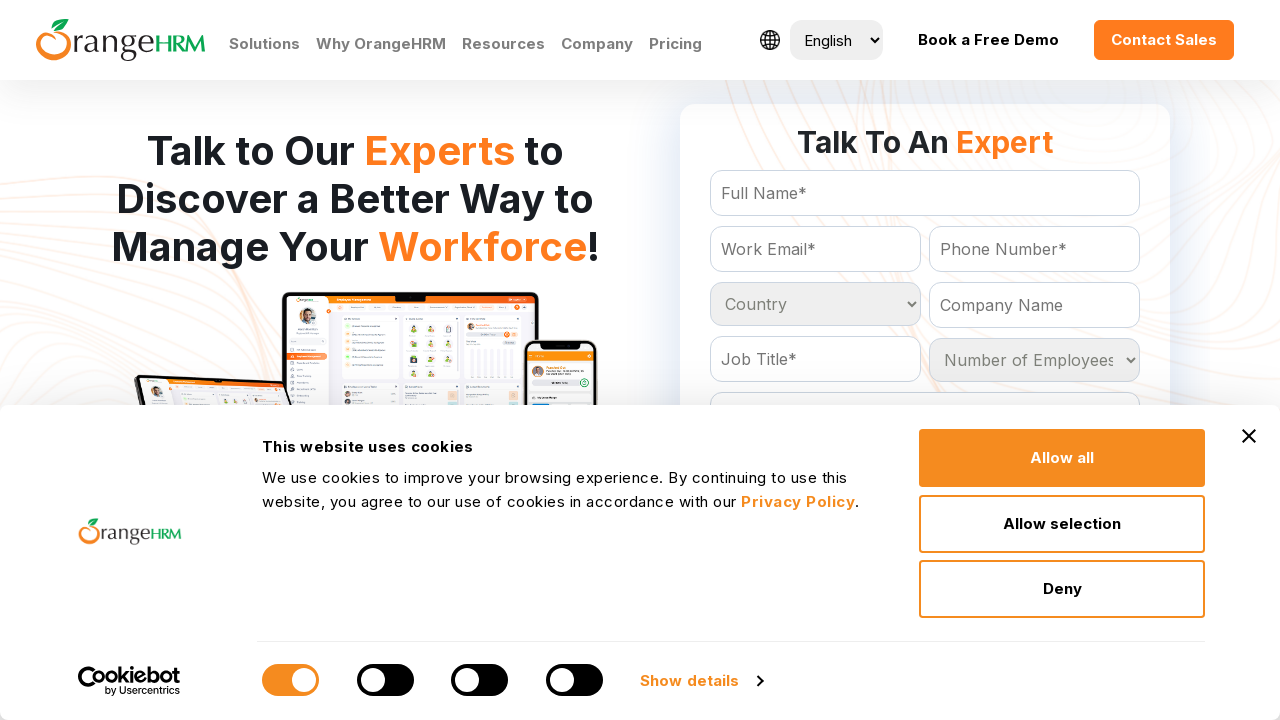